Tests data table sorting in descending order by clicking the 'dues' column header twice on table 2 (with class attributes)

Starting URL: http://the-internet.herokuapp.com/tables

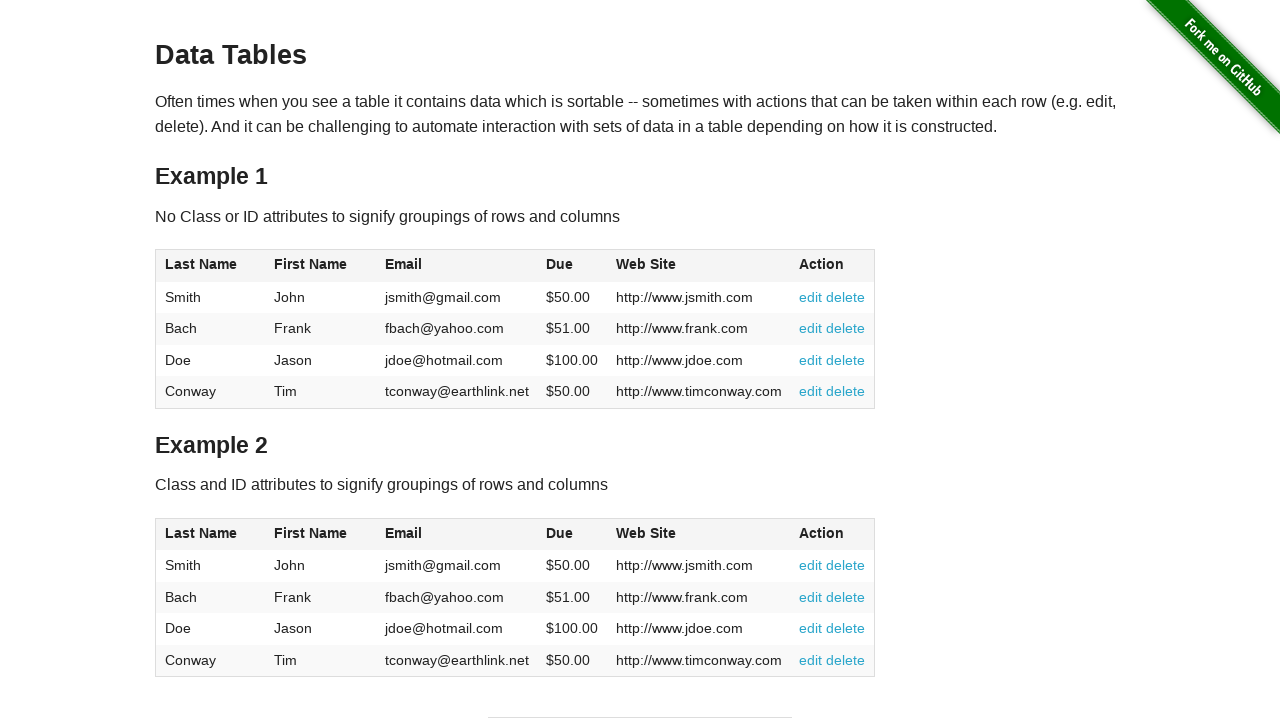

Clicked 'dues' column header in table 2 to sort ascending at (560, 533) on #table2 thead .dues
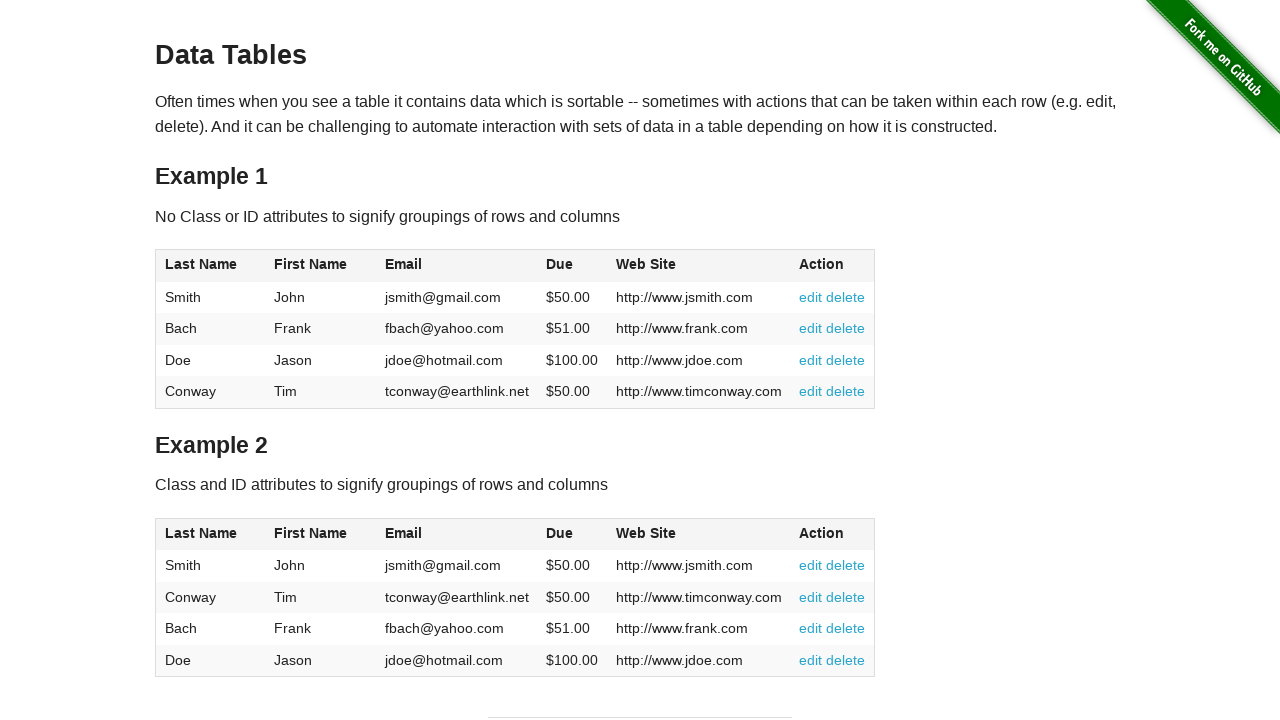

Clicked 'dues' column header in table 2 again to sort descending at (560, 533) on #table2 thead .dues
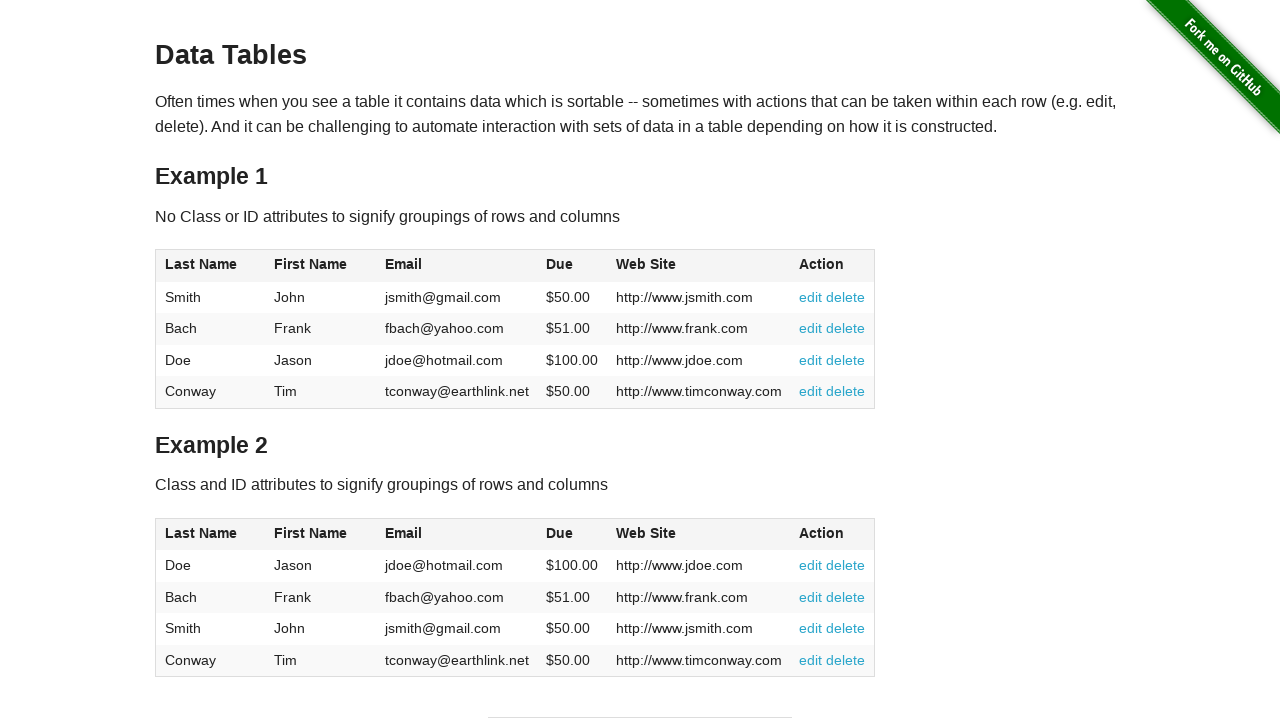

Table 2 dues column cells loaded and table sorted in descending order
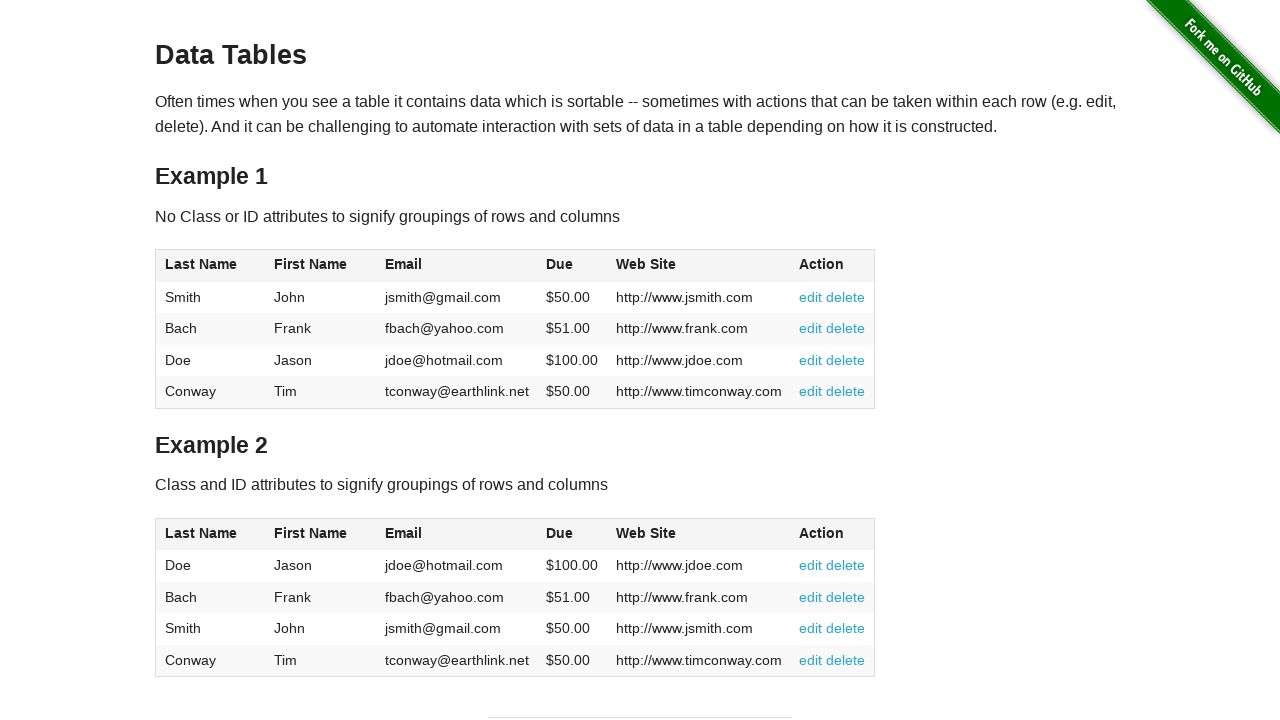

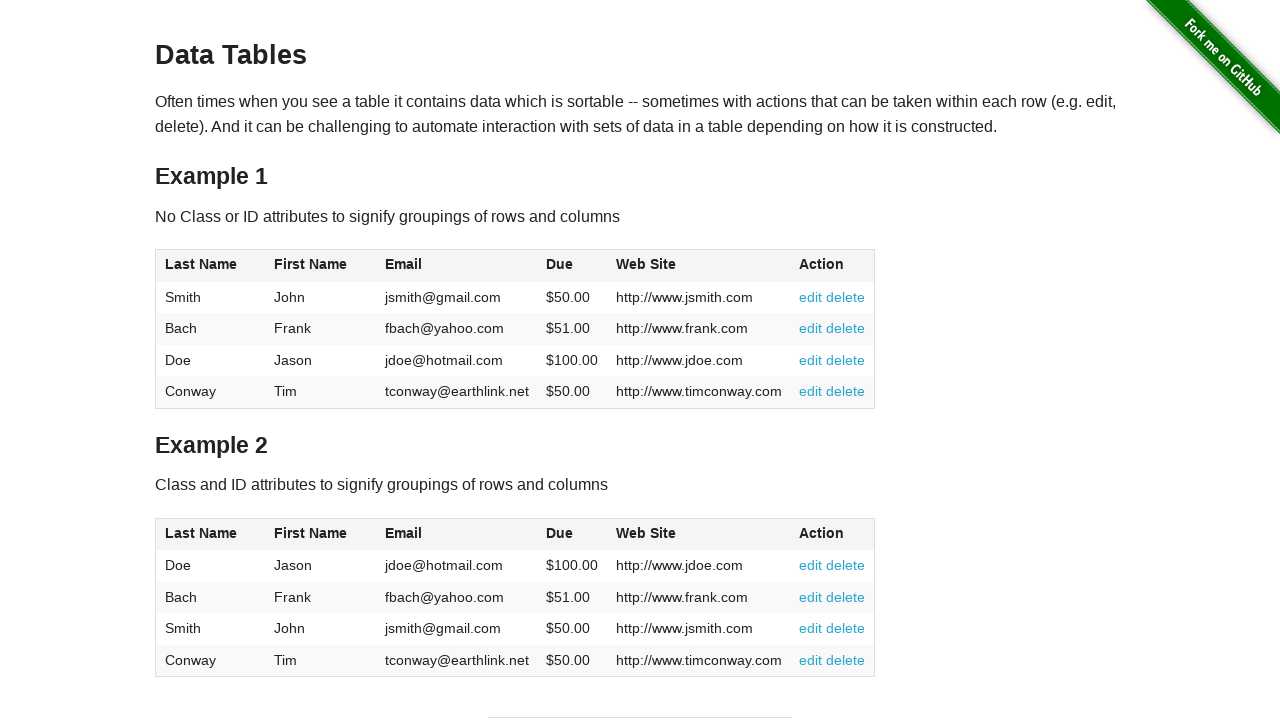